Tests drag and drop functionality within an iframe by dragging an element from source to destination

Starting URL: https://jqueryui.com/droppable/

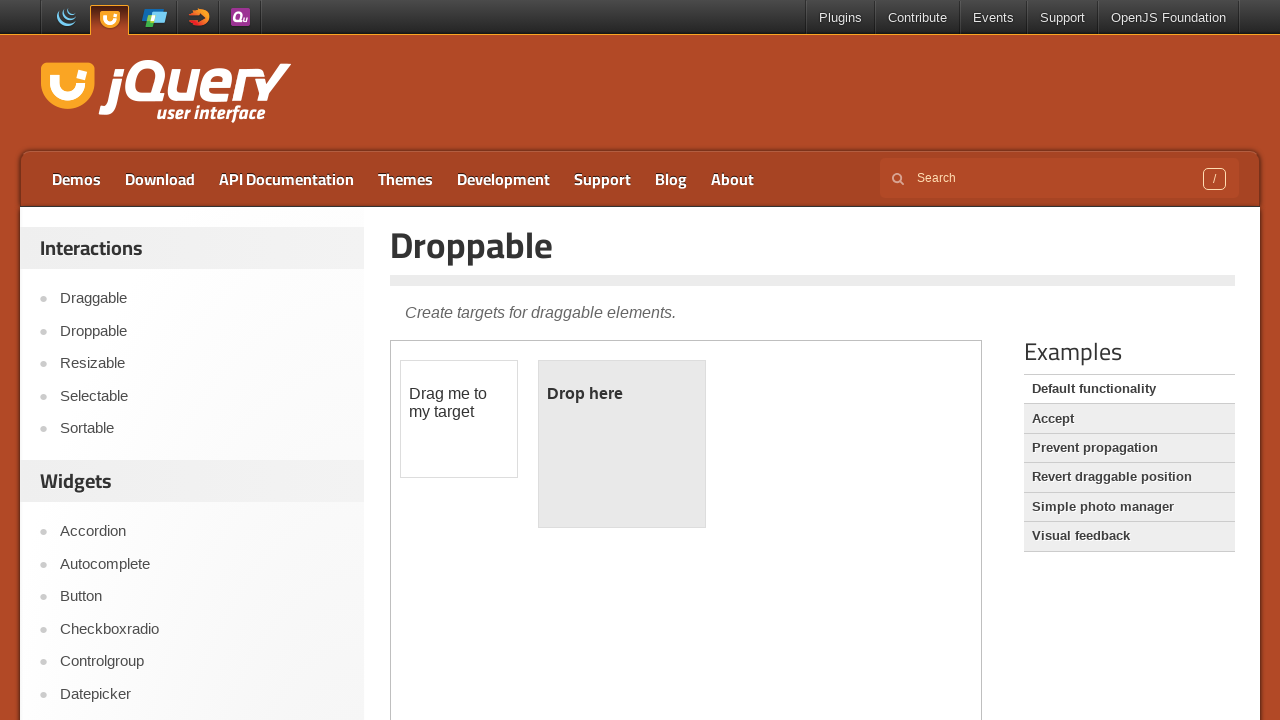

Navigated to jQuery UI droppable demo page
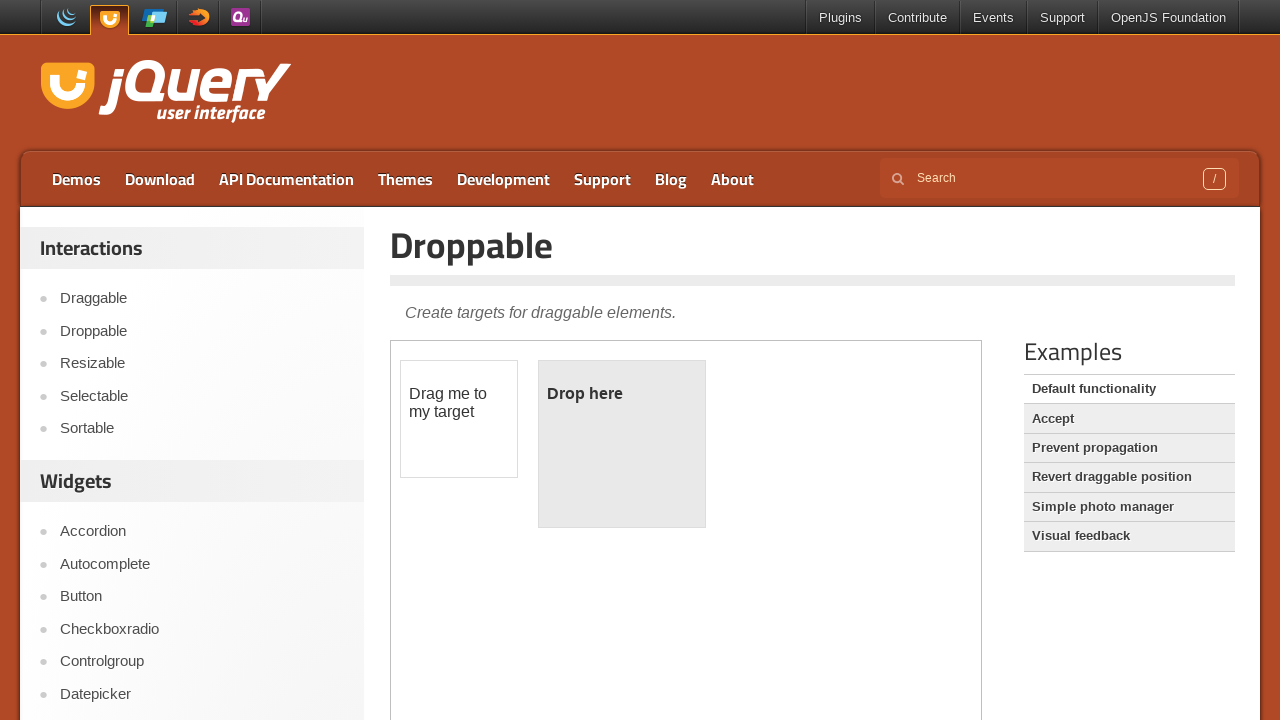

Located the demo iframe
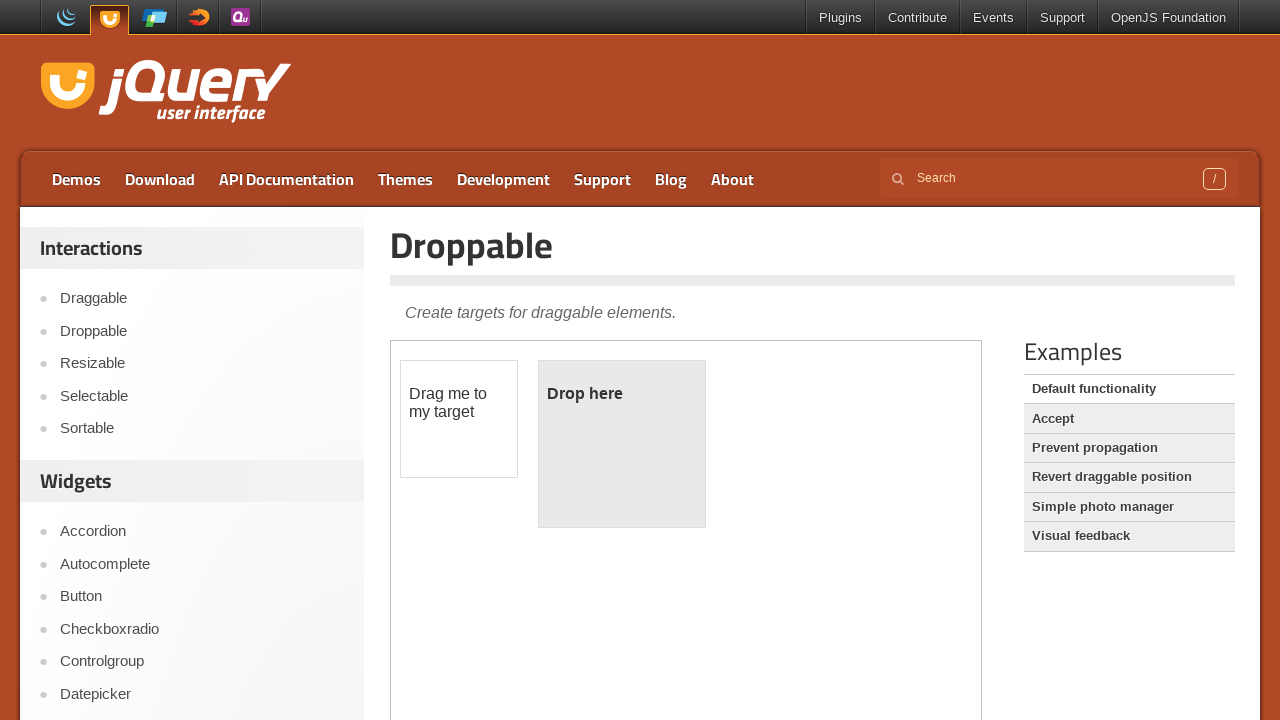

Located the draggable element within the iframe
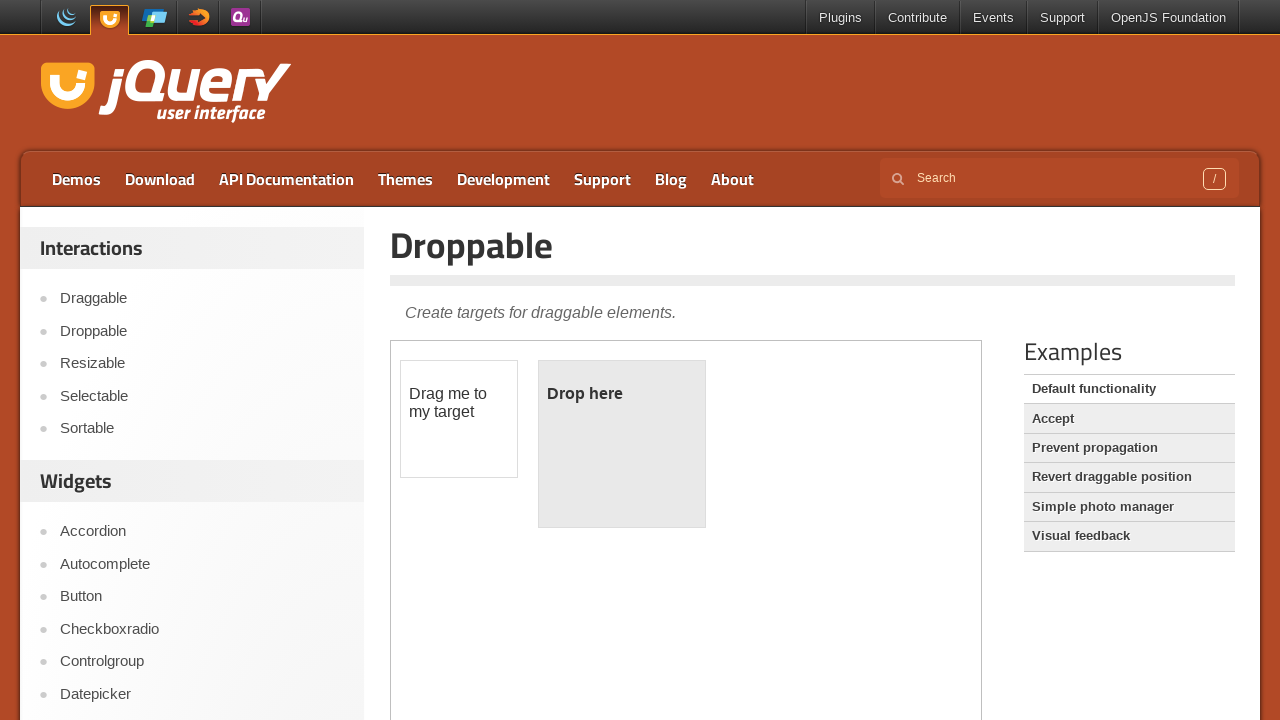

Located the droppable element within the iframe
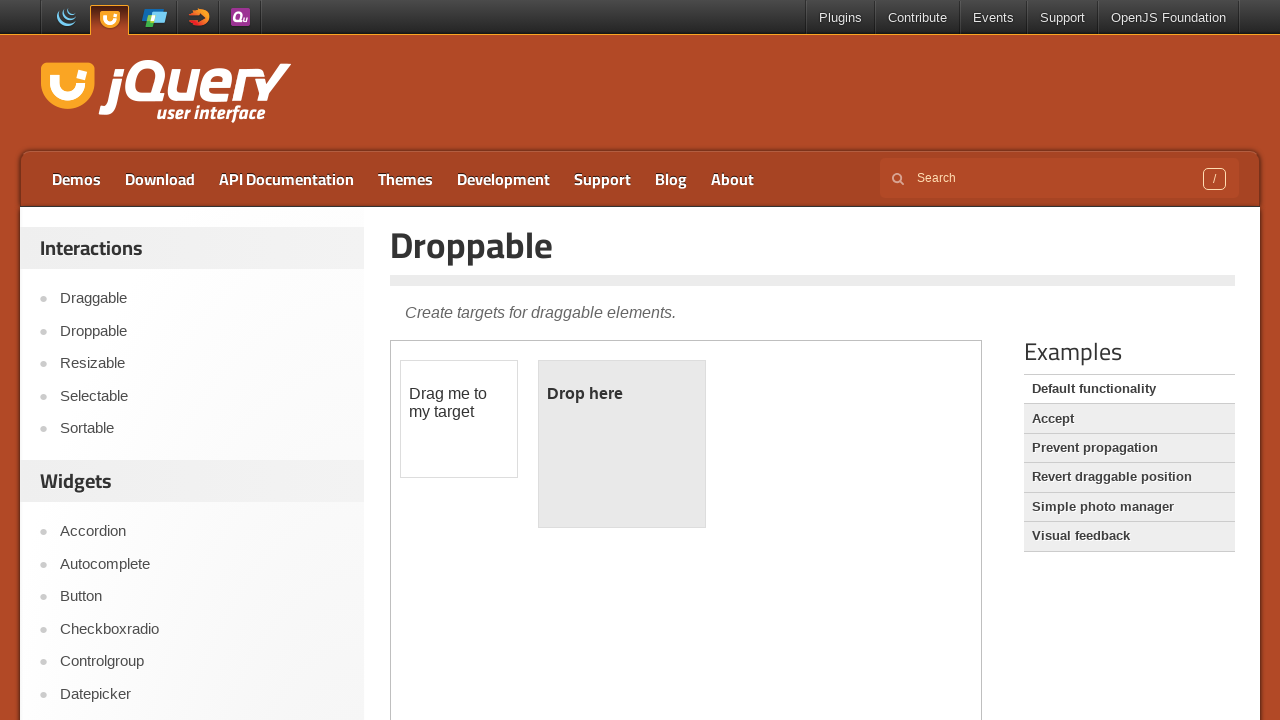

Performed drag and drop operation from draggable to droppable element at (622, 444)
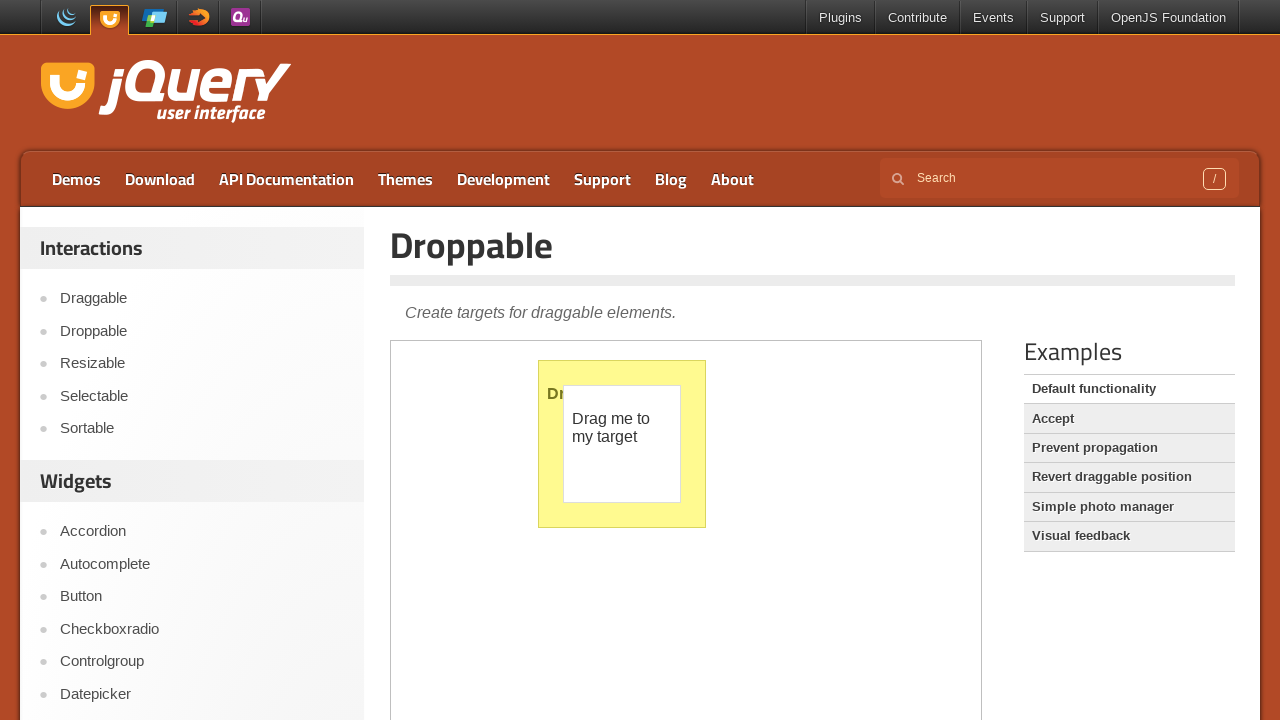

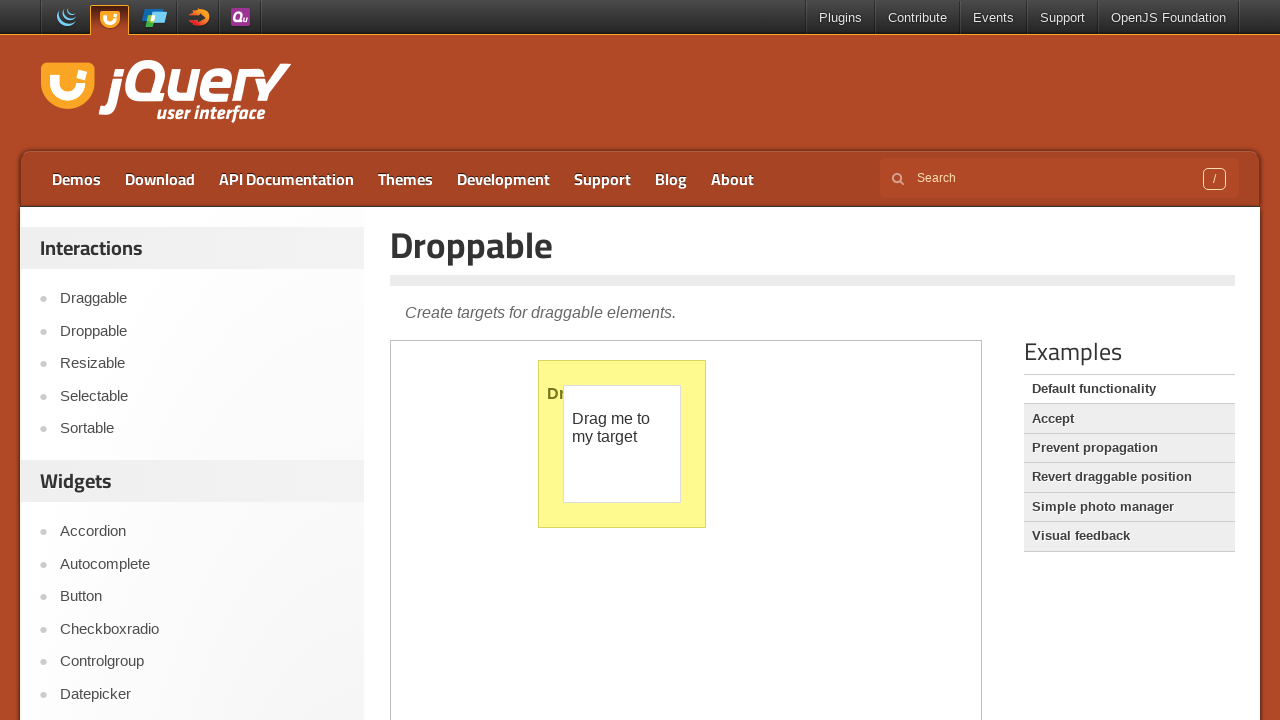